Tests waiting for a button's color to change from its initial value before clicking it

Starting URL: https://demoqa.com/dynamic-properties

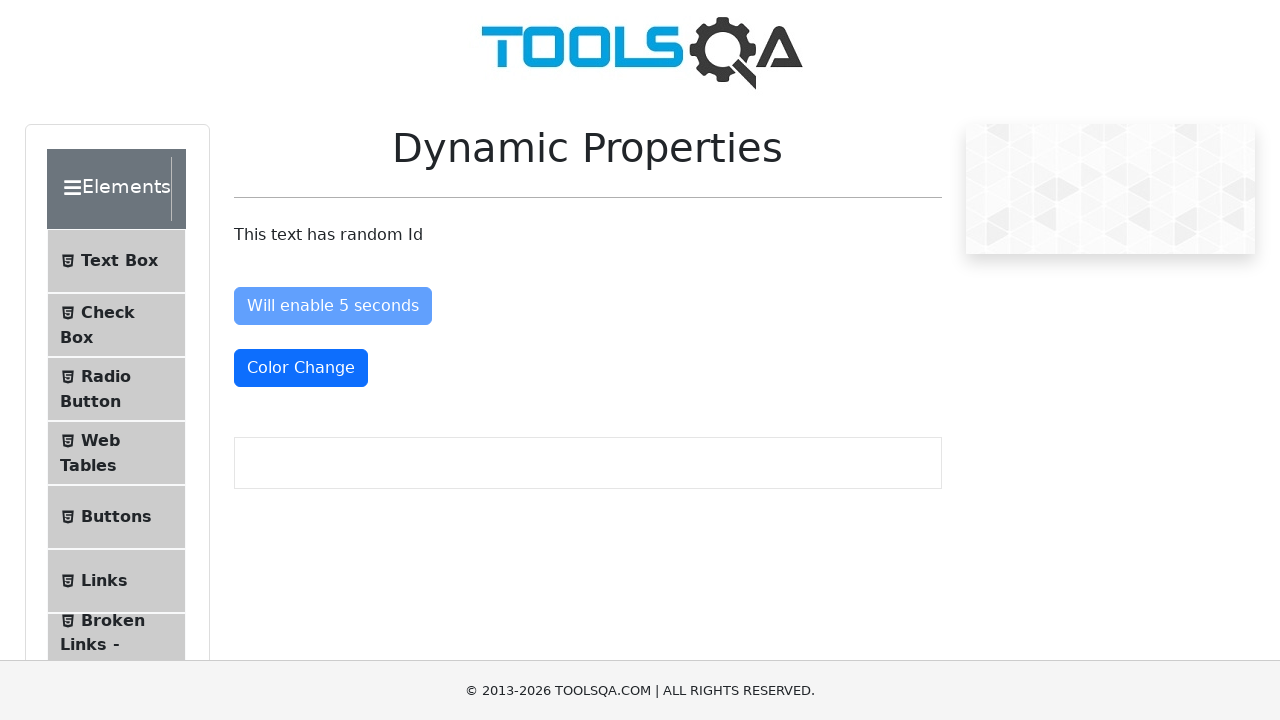

Navigated to https://demoqa.com/dynamic-properties
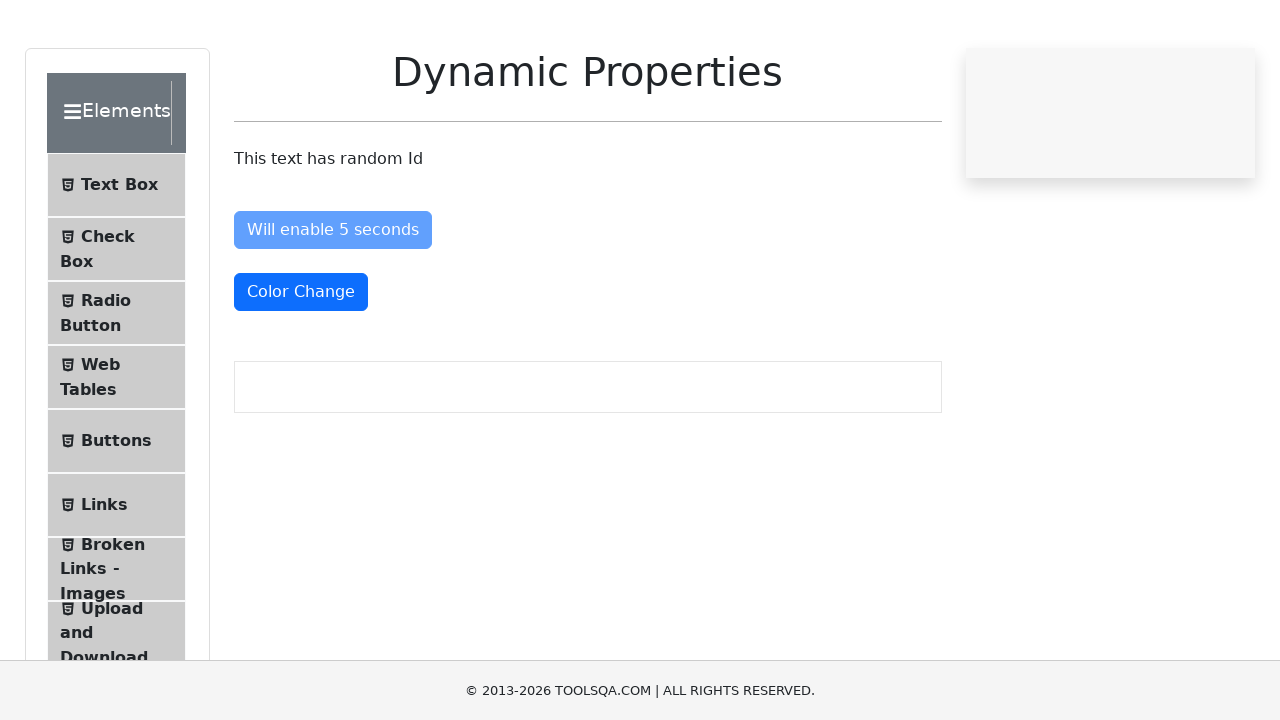

Color change button selector appeared
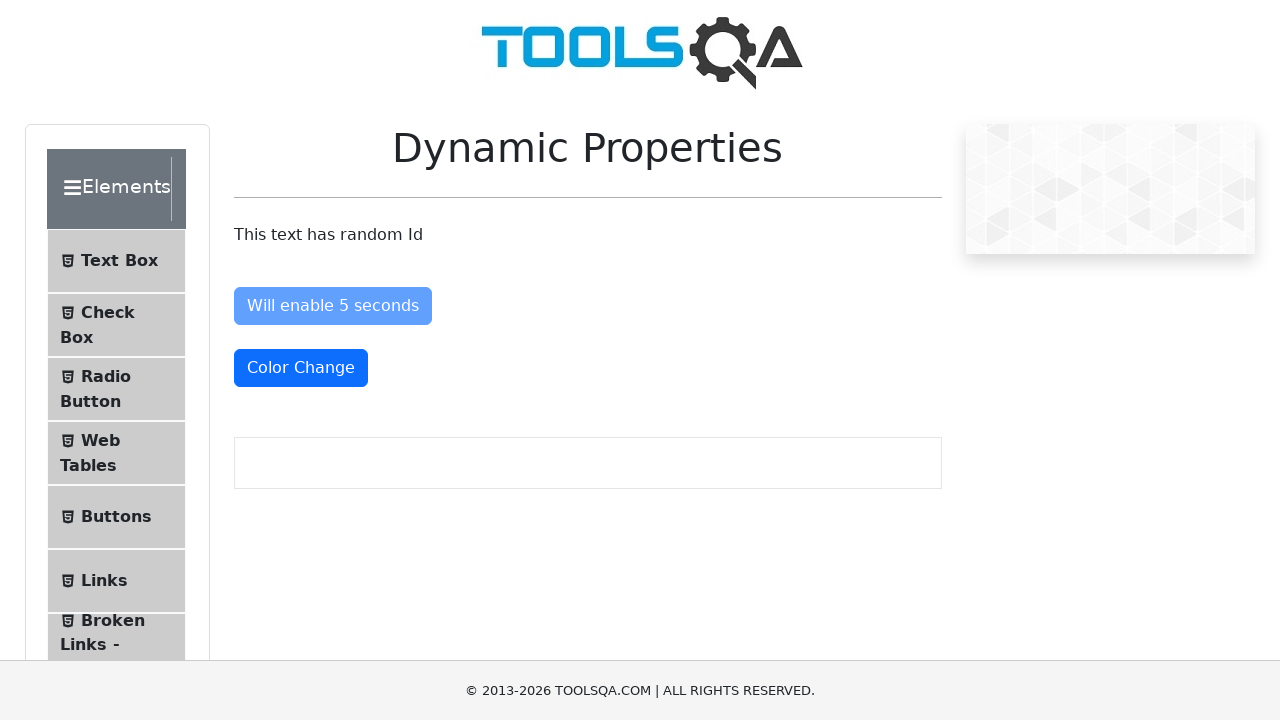

Located the color change button element
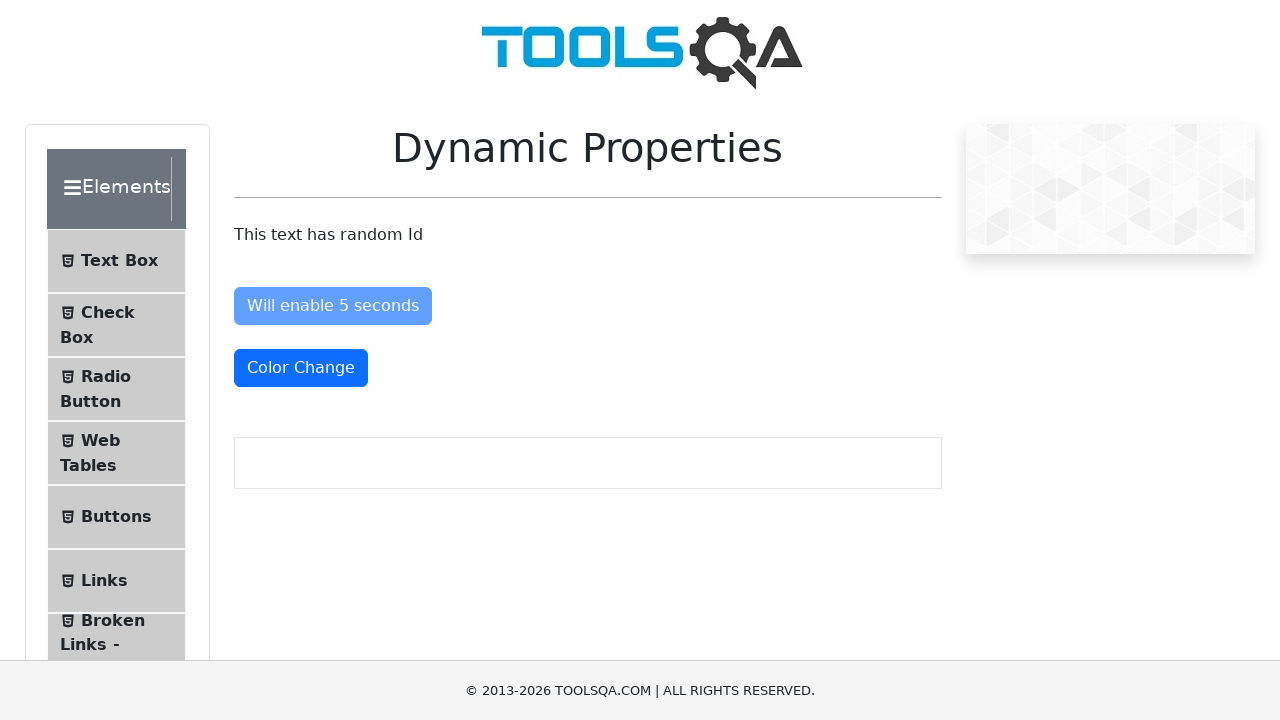

Retrieved initial button color: rgb(255, 255, 255)
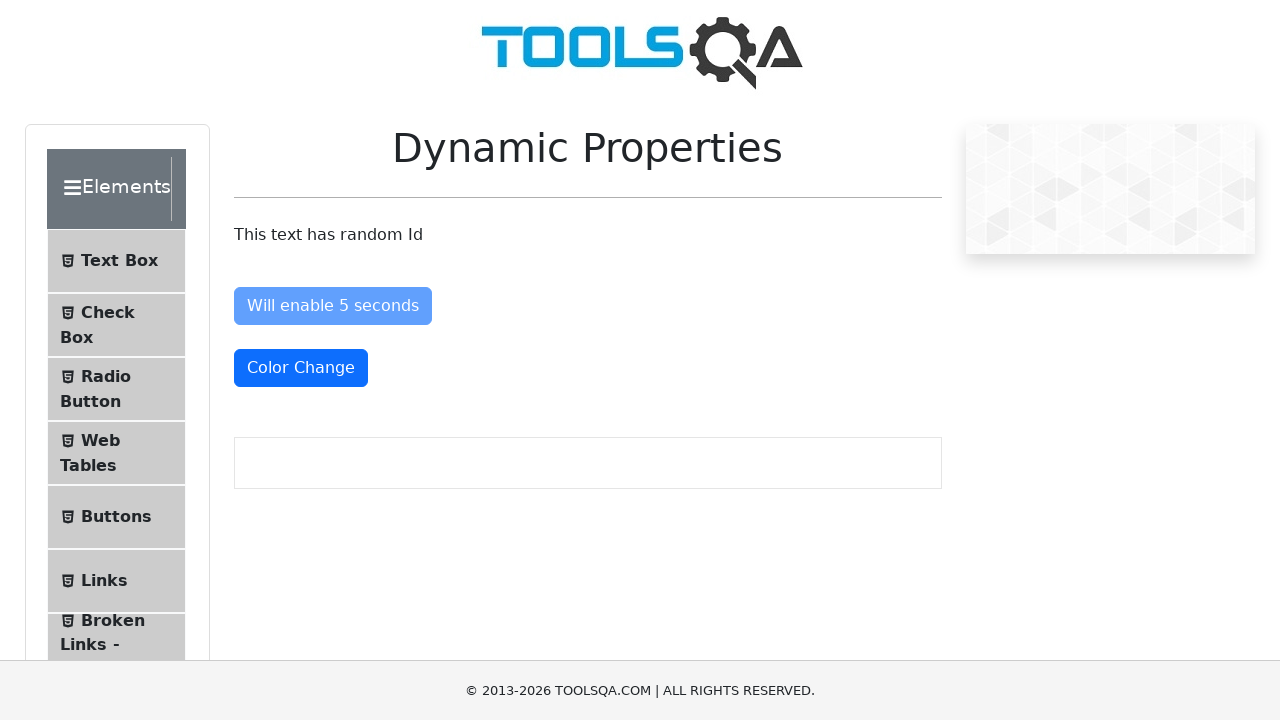

Checked current button color: rgb(255, 255, 255)
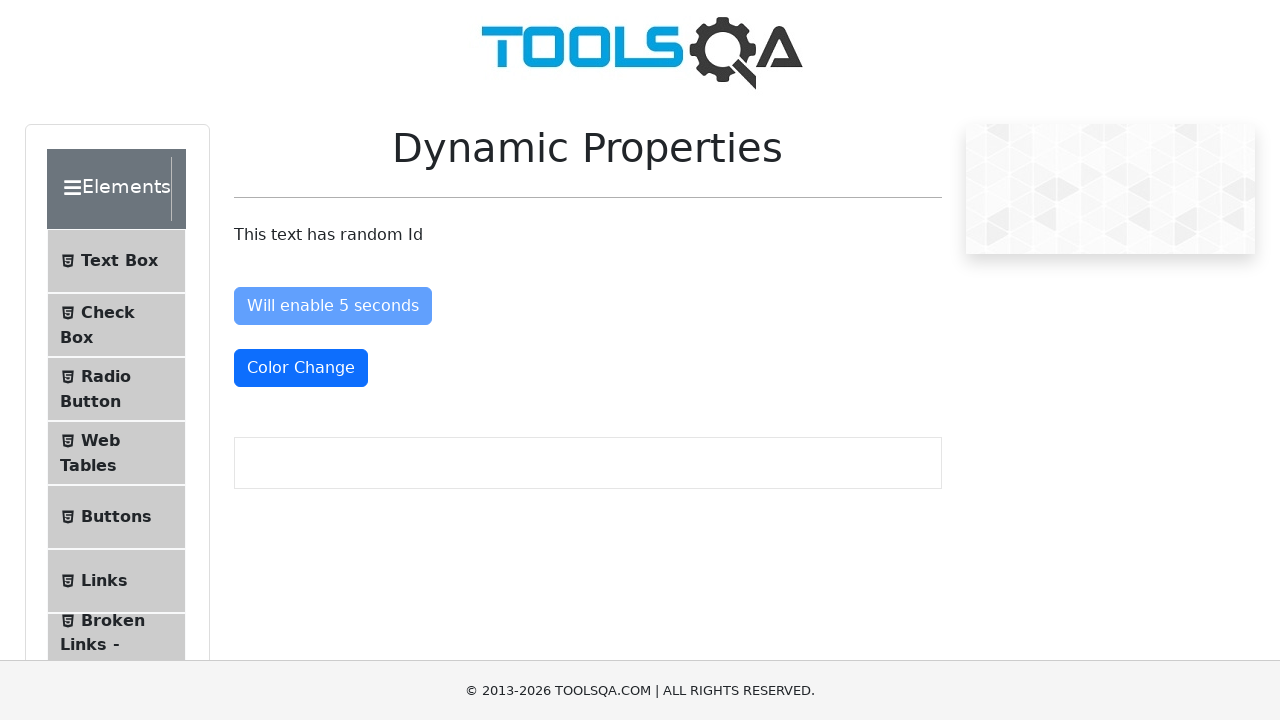

Waited 100ms before checking color again
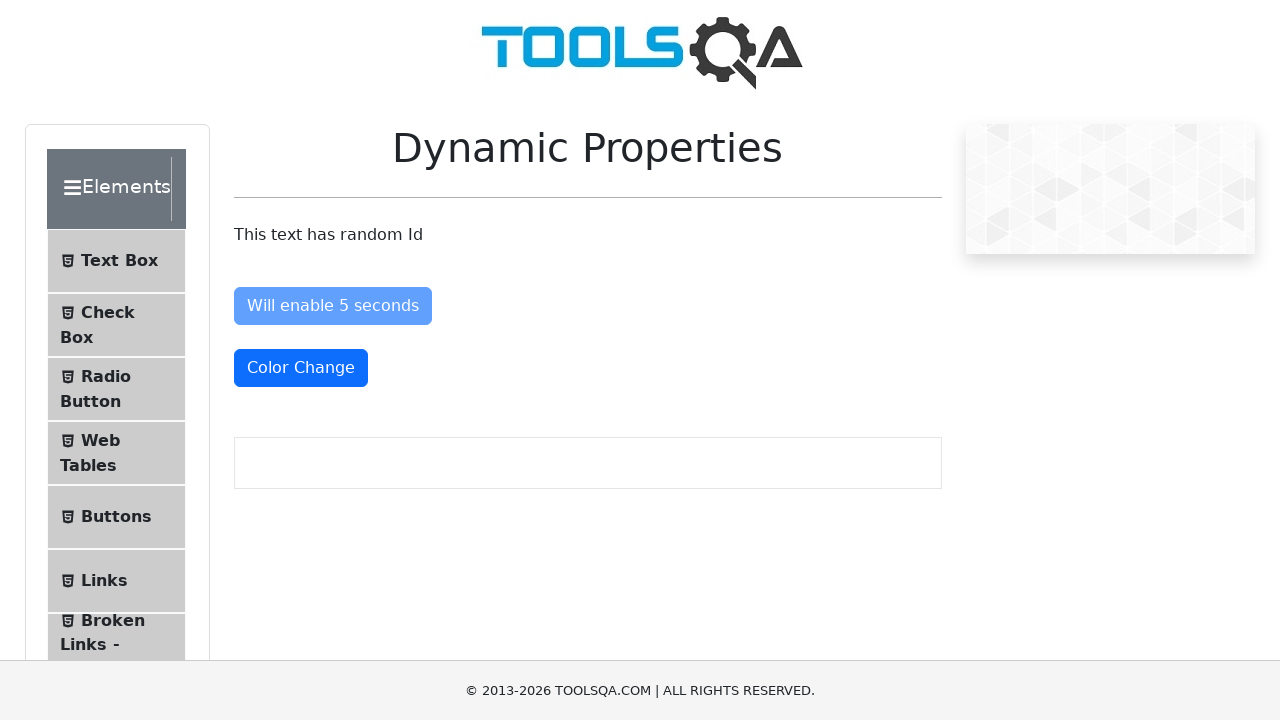

Checked current button color: rgb(255, 255, 255)
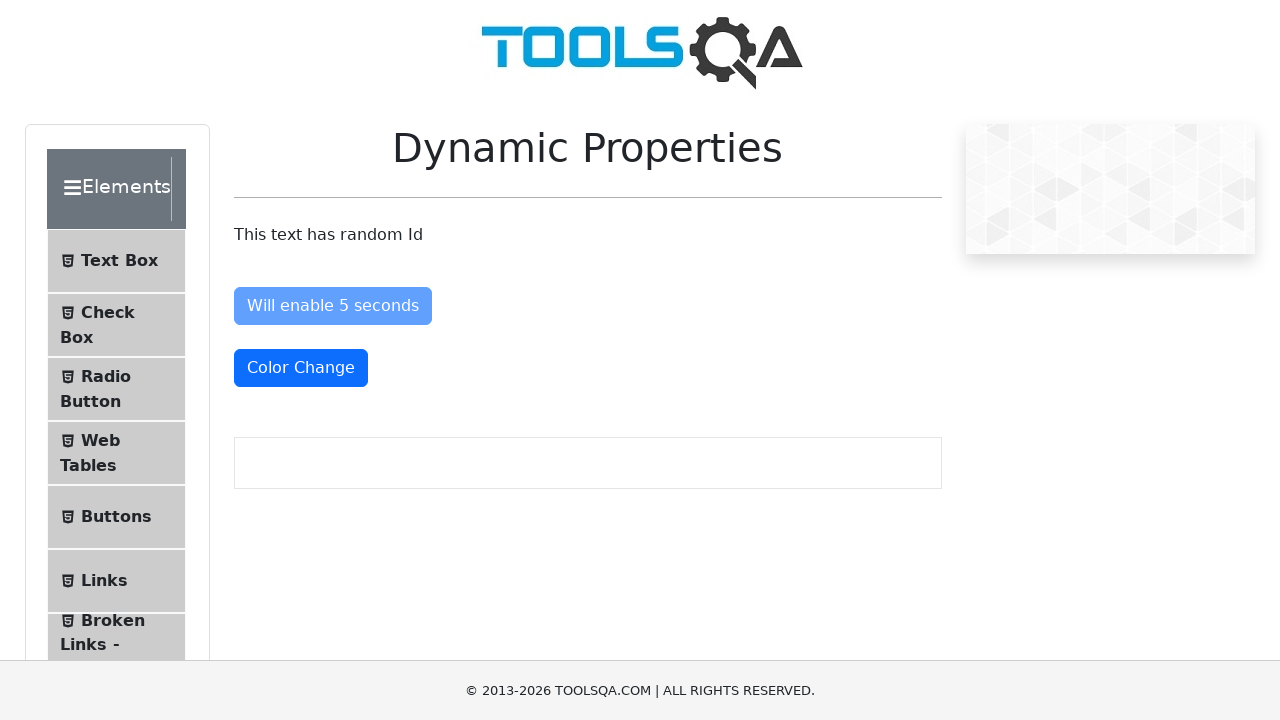

Waited 100ms before checking color again
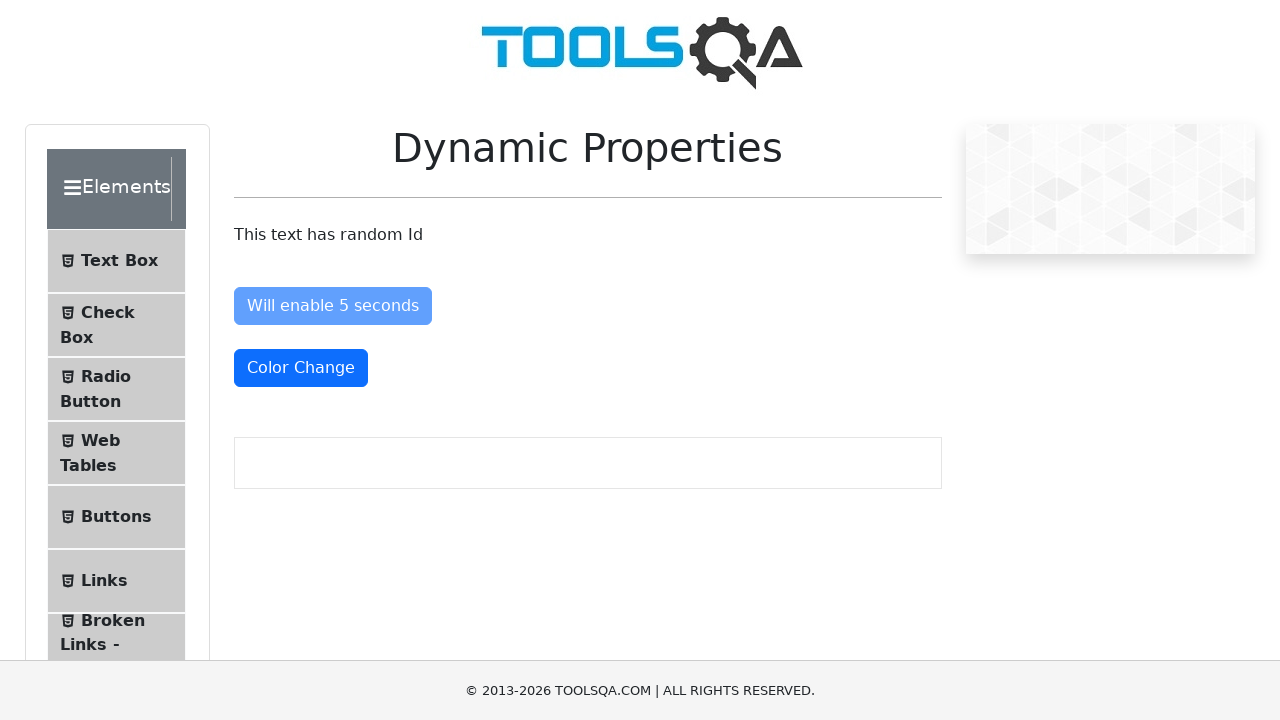

Checked current button color: rgb(255, 255, 255)
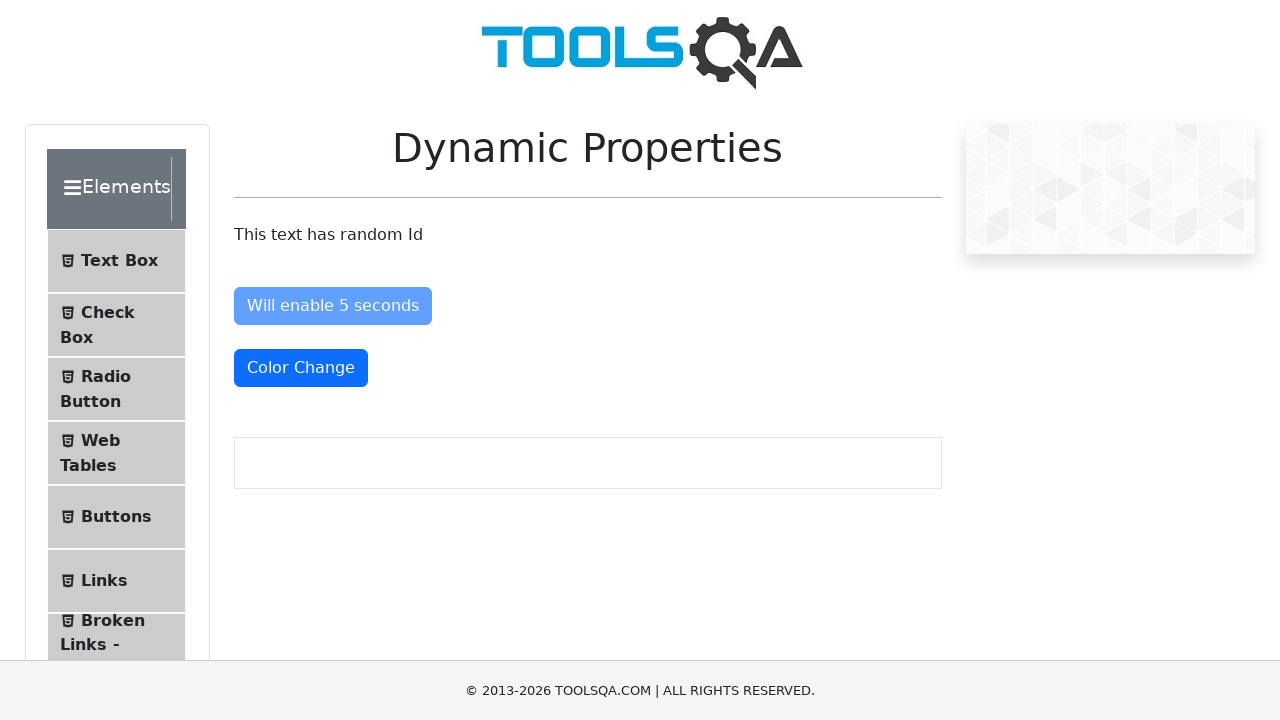

Waited 100ms before checking color again
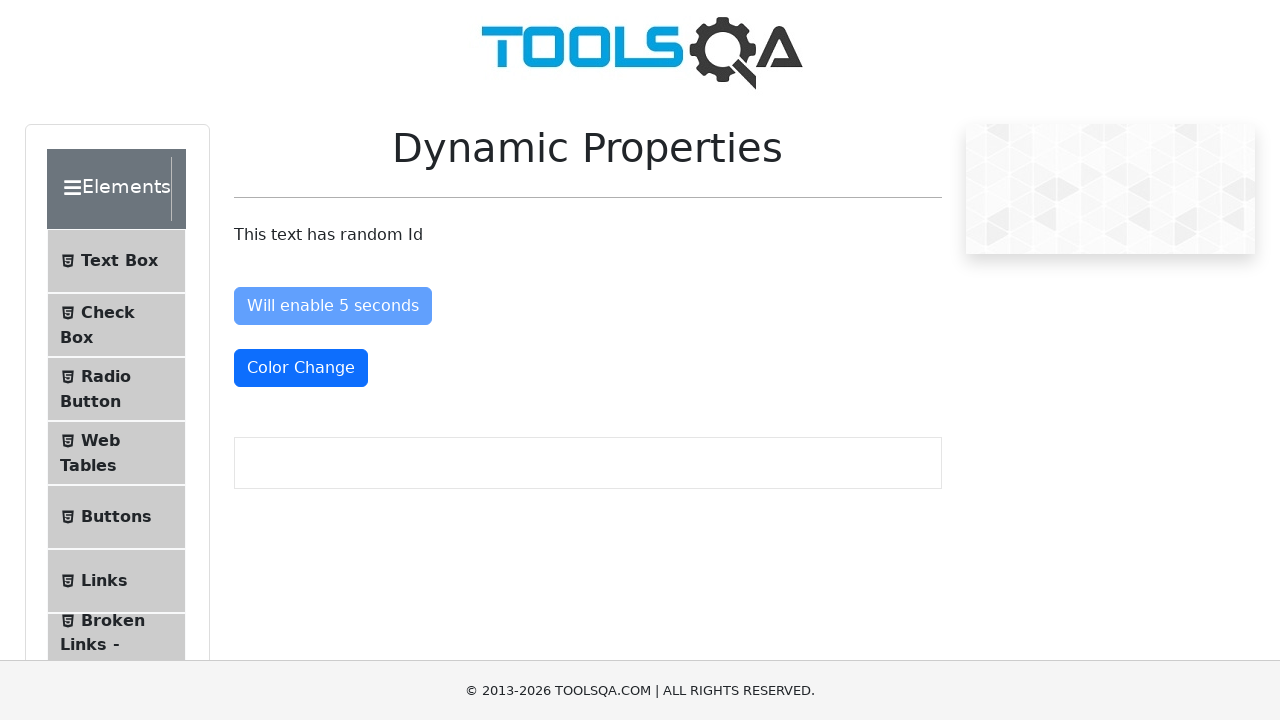

Checked current button color: rgb(255, 255, 255)
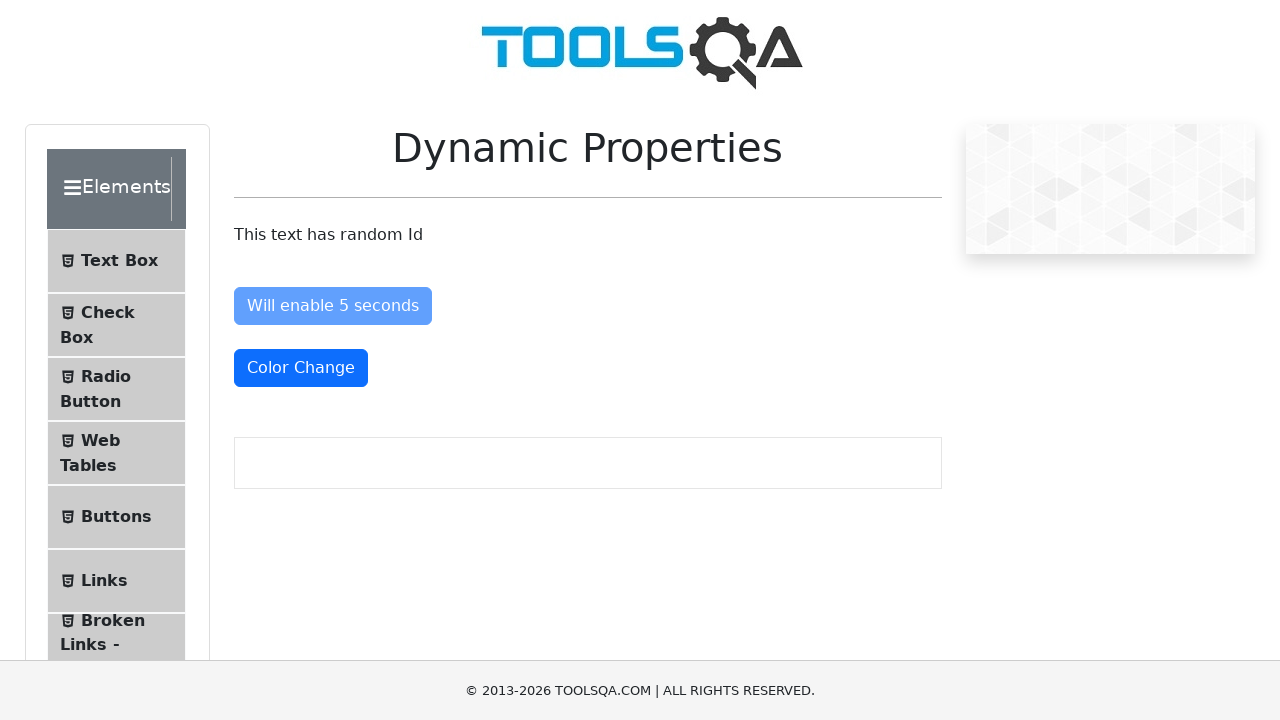

Waited 100ms before checking color again
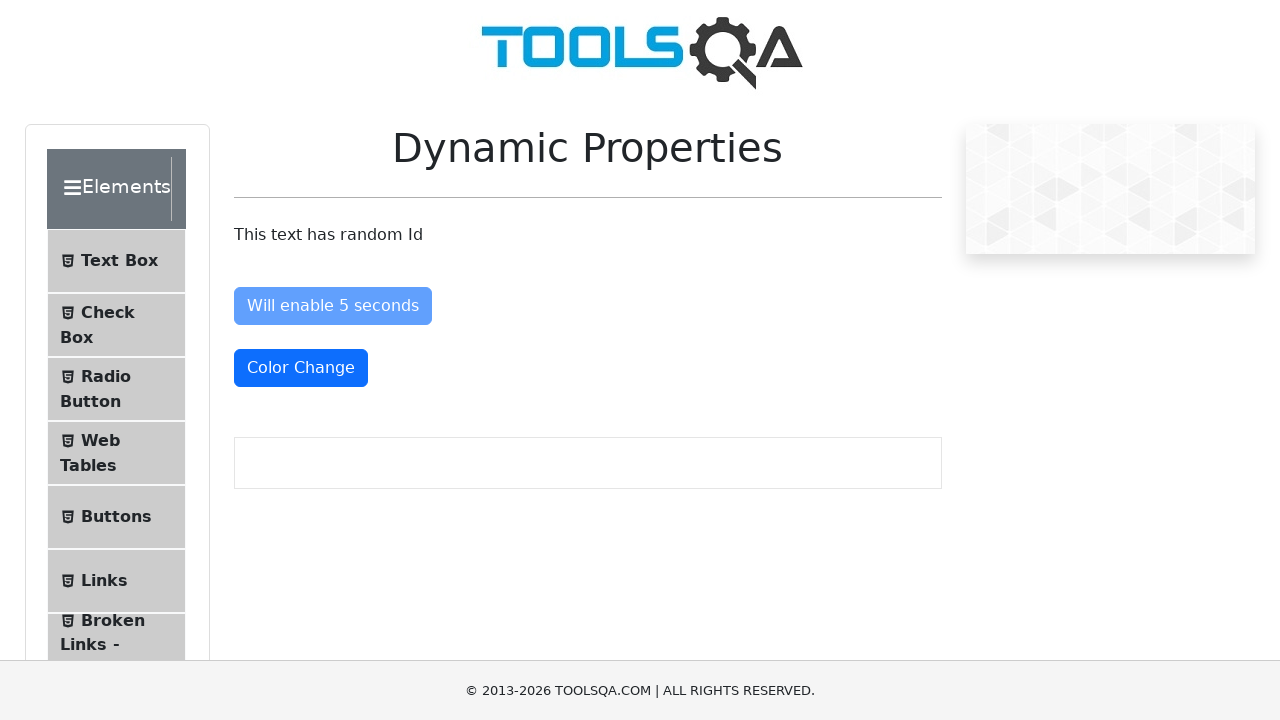

Checked current button color: rgb(255, 255, 255)
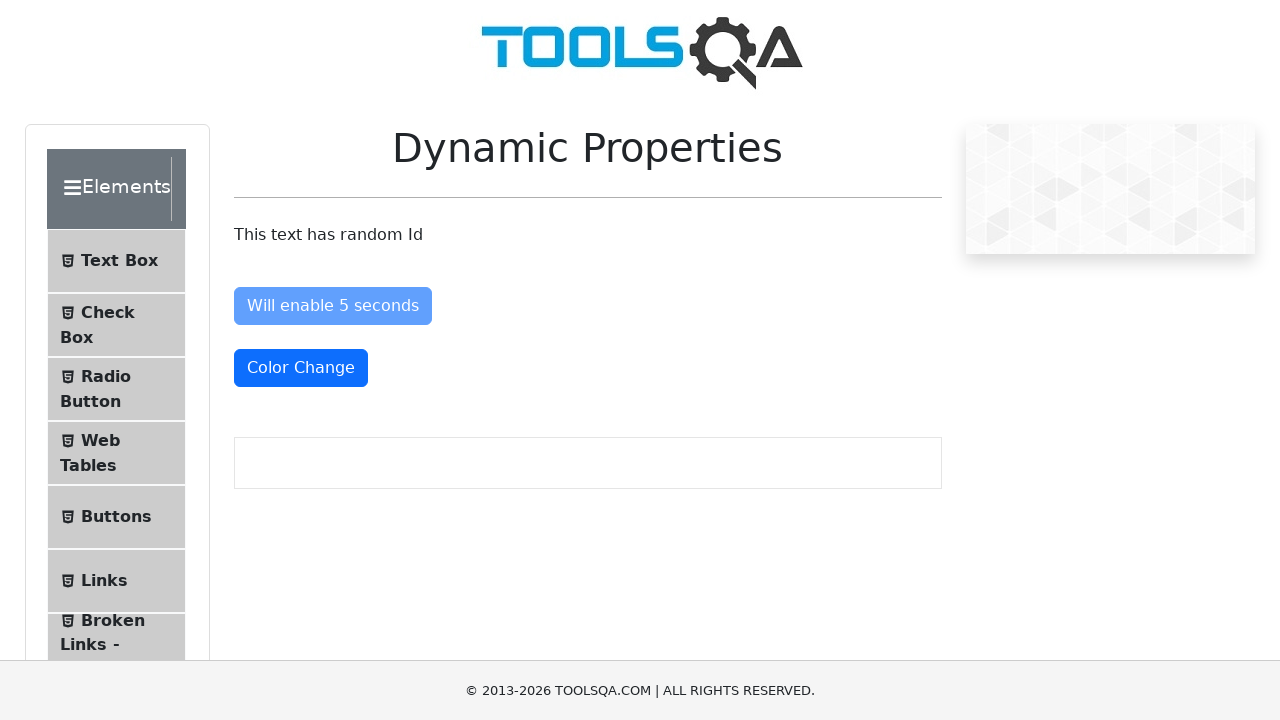

Waited 100ms before checking color again
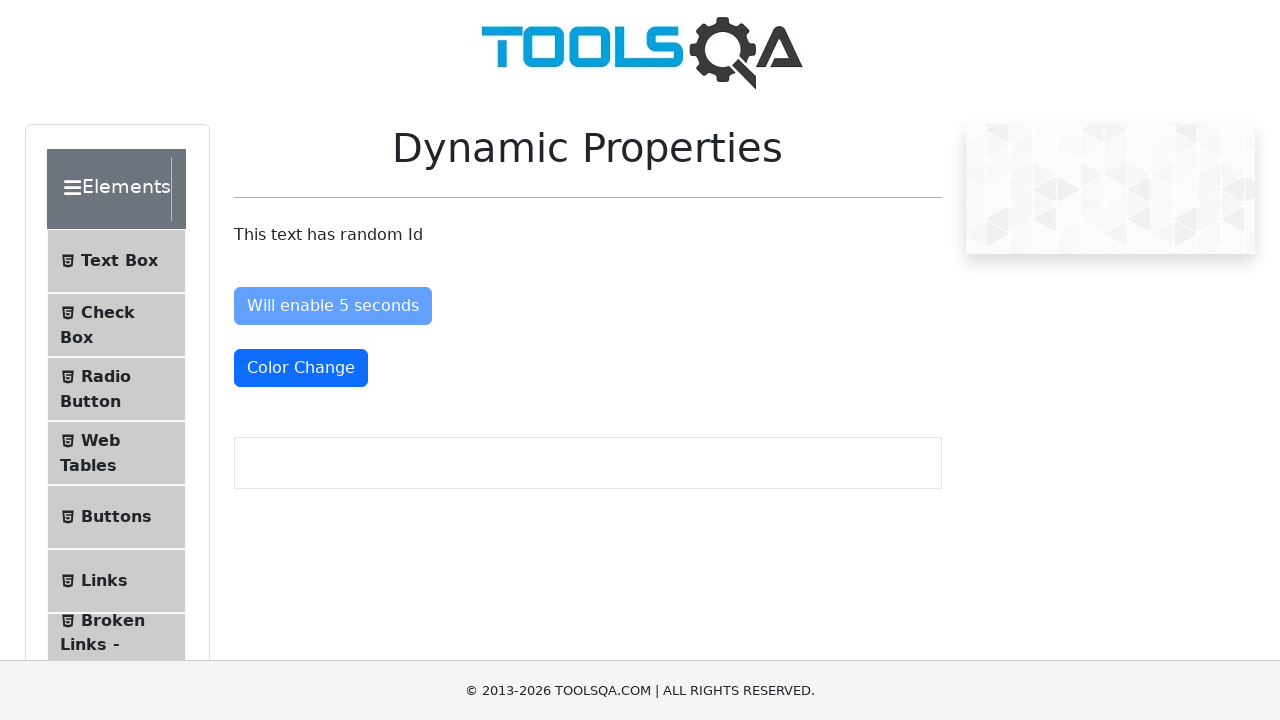

Checked current button color: rgb(255, 255, 255)
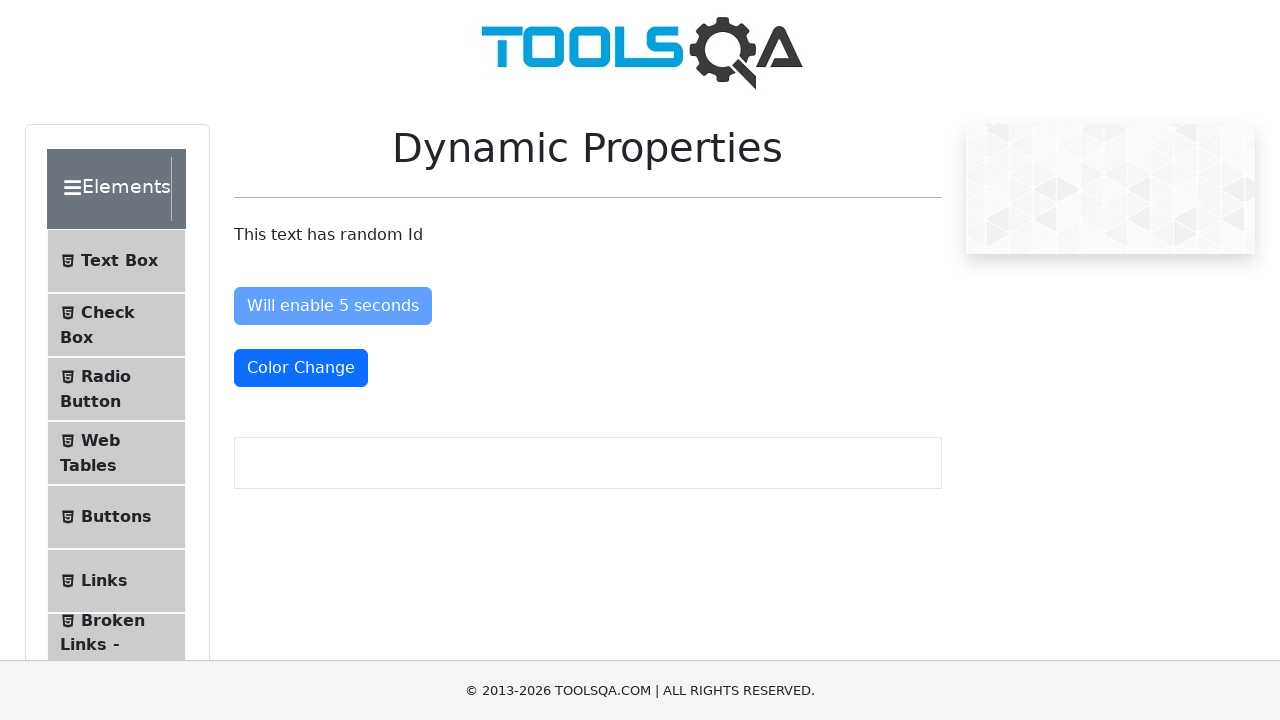

Waited 100ms before checking color again
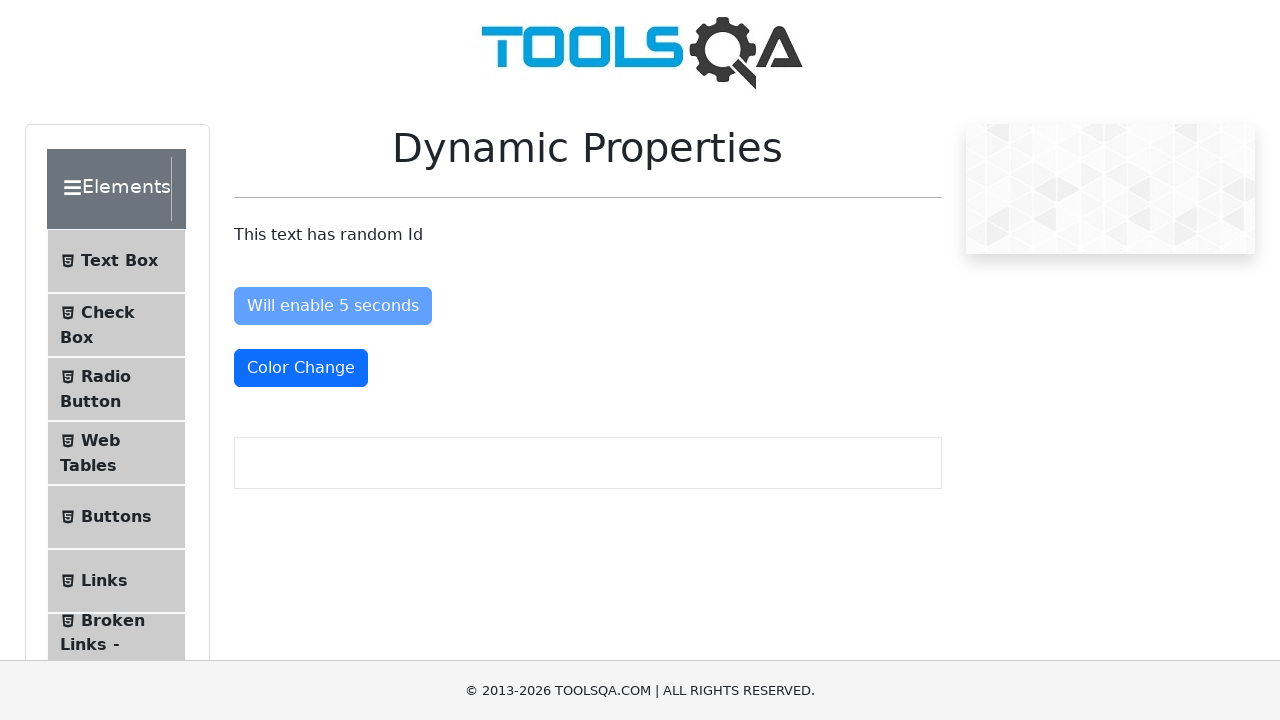

Checked current button color: rgb(255, 255, 255)
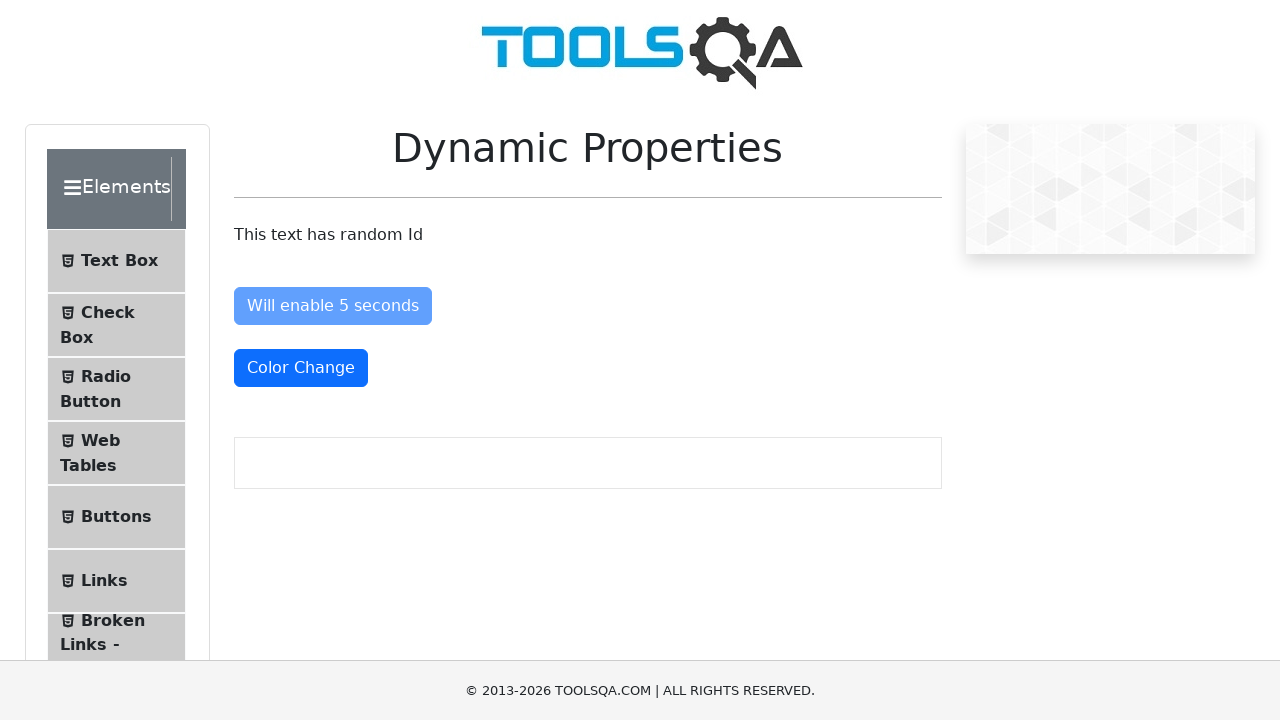

Waited 100ms before checking color again
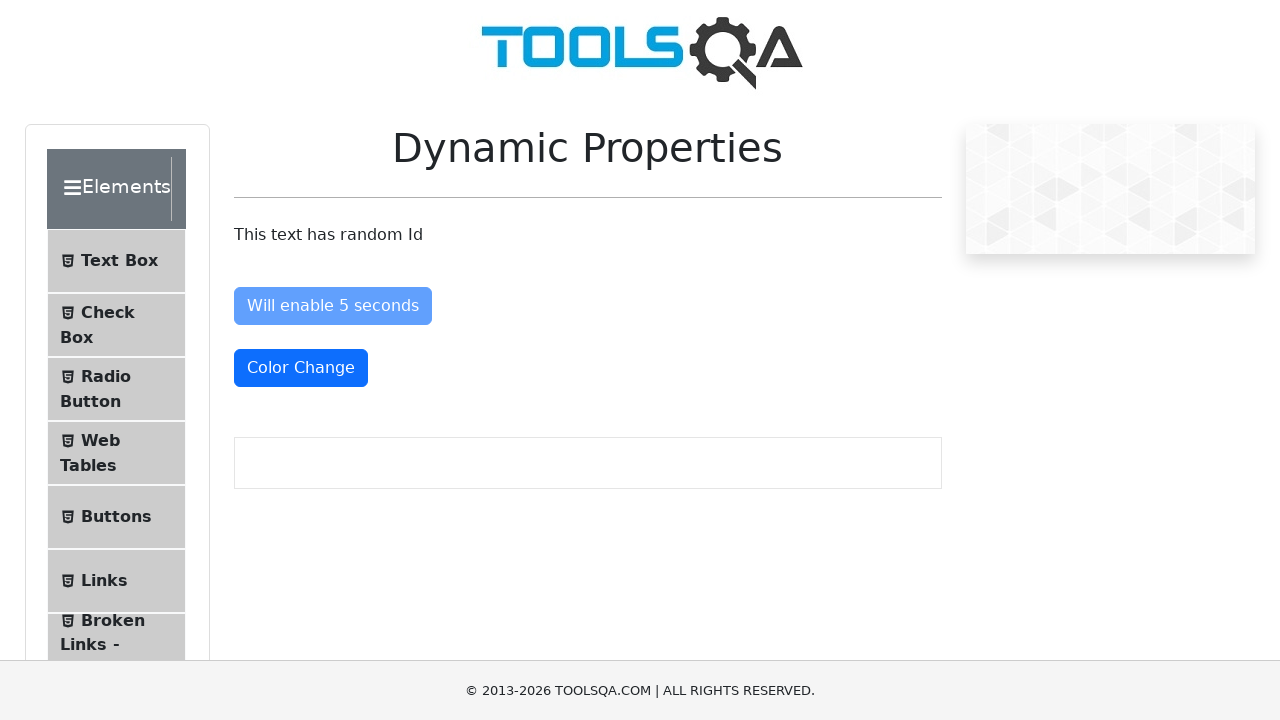

Checked current button color: rgb(255, 255, 255)
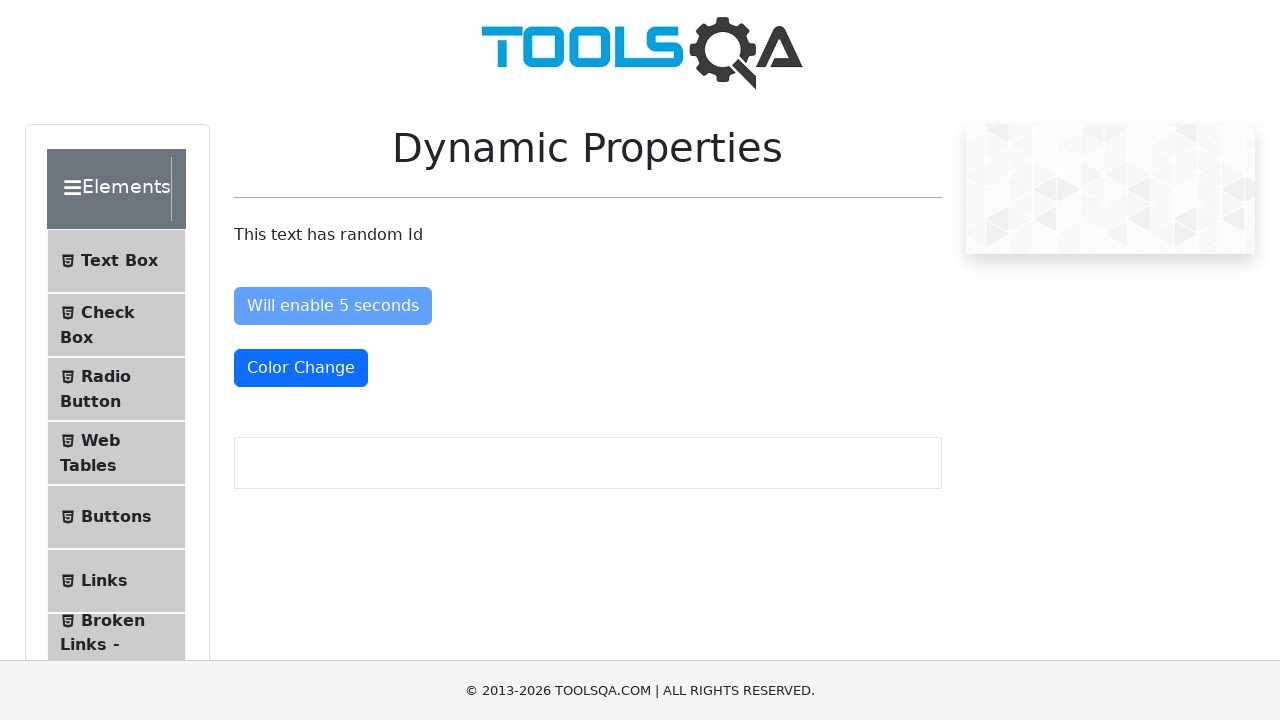

Waited 100ms before checking color again
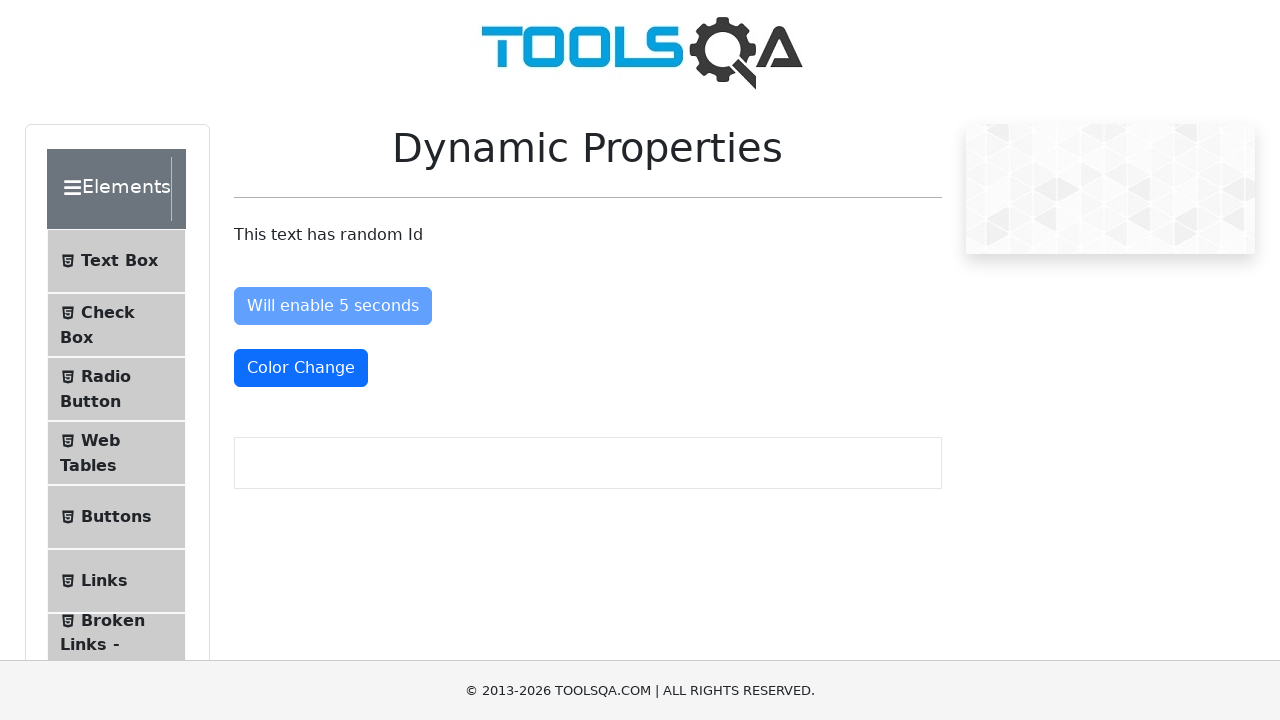

Checked current button color: rgb(255, 255, 255)
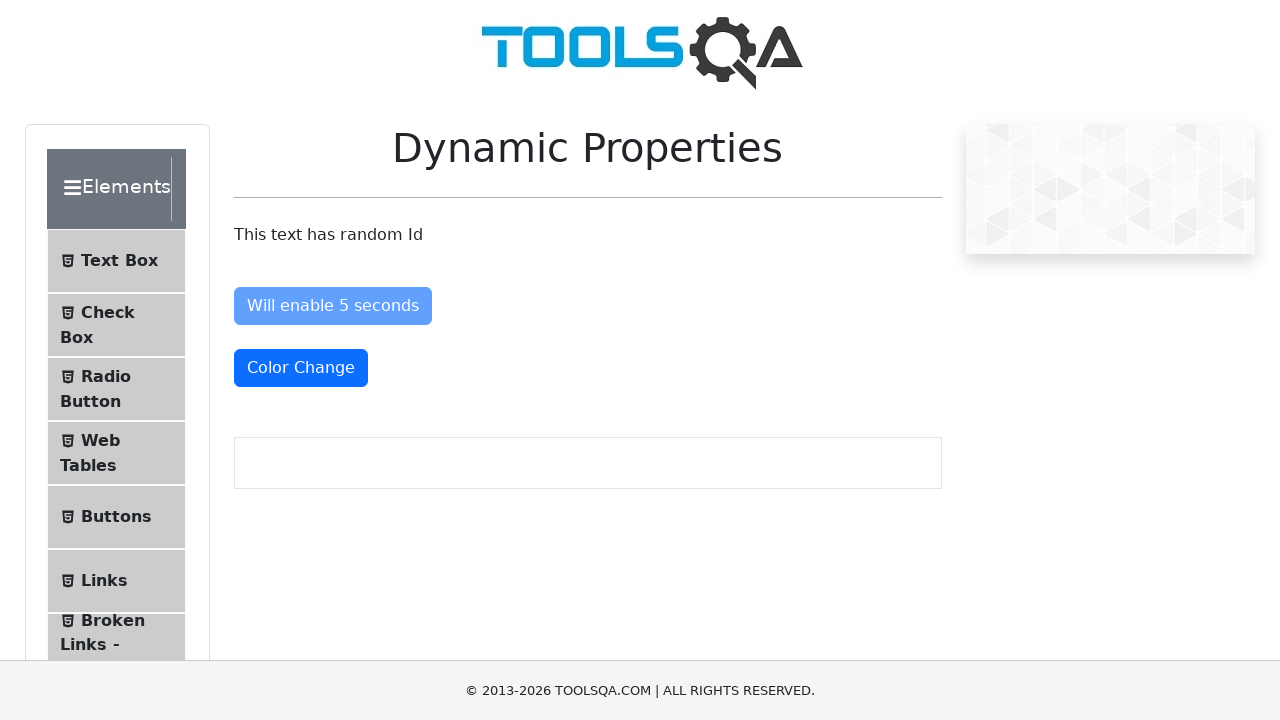

Waited 100ms before checking color again
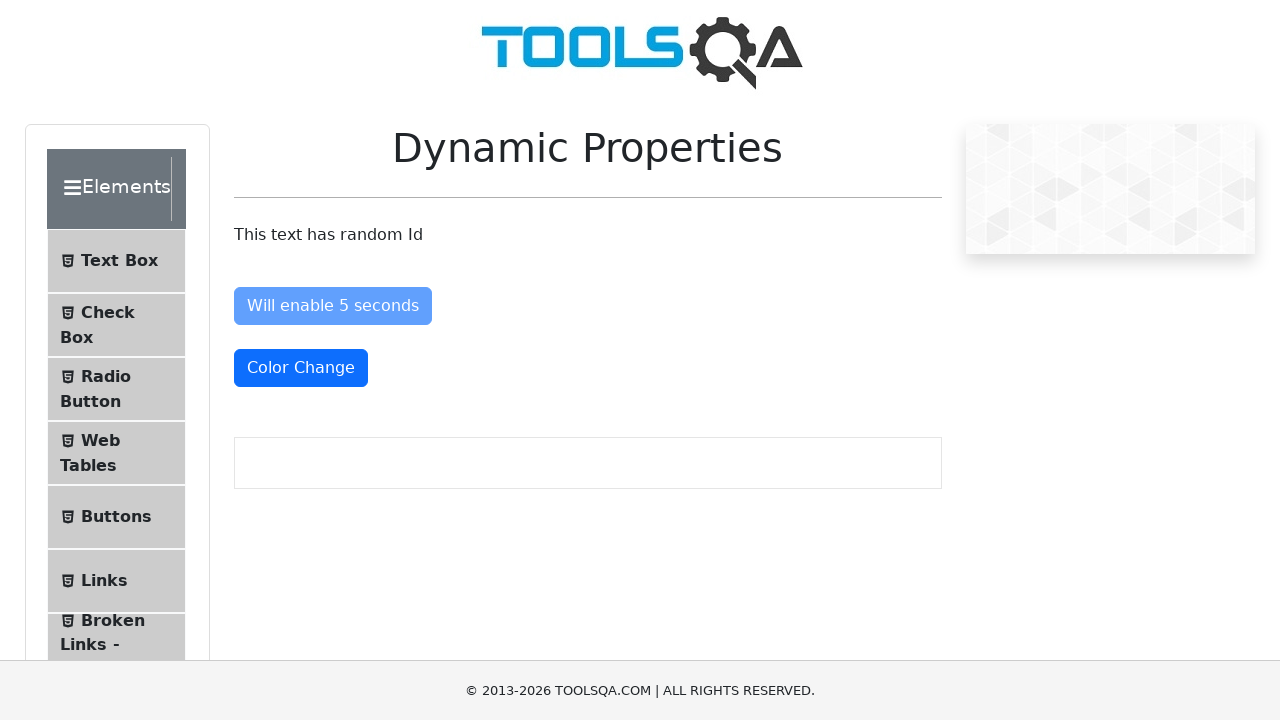

Checked current button color: rgb(255, 255, 255)
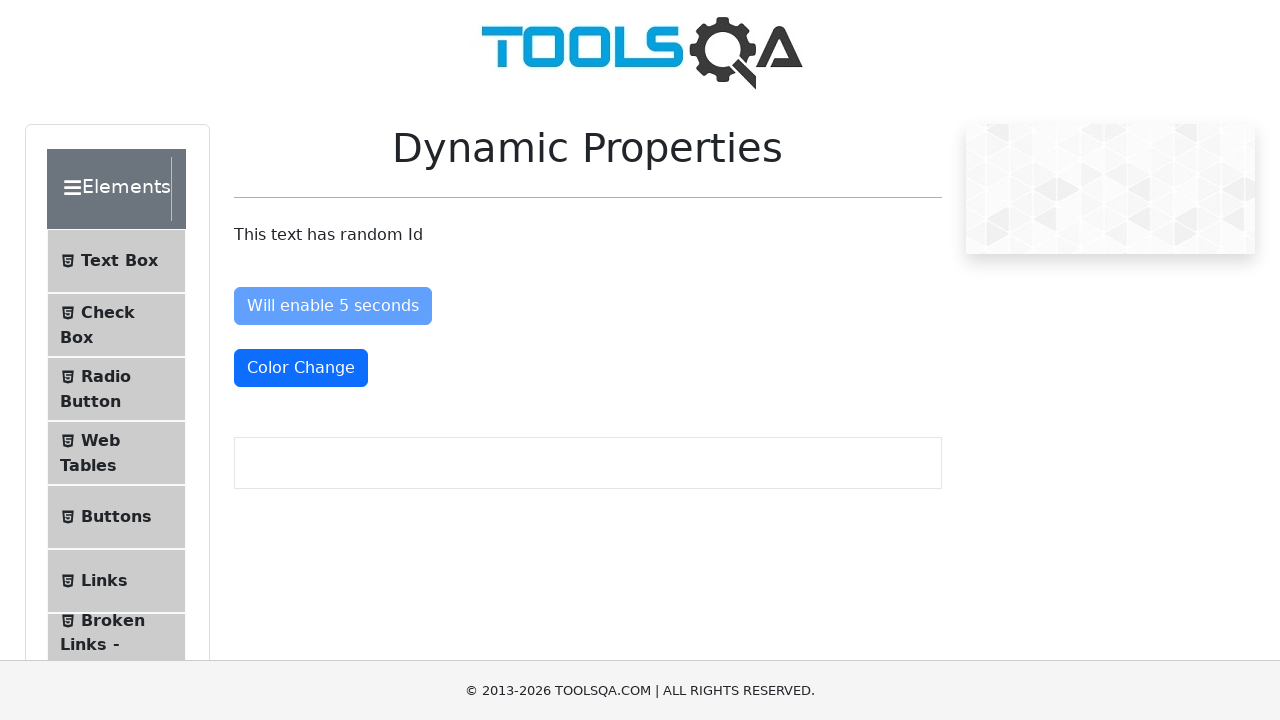

Waited 100ms before checking color again
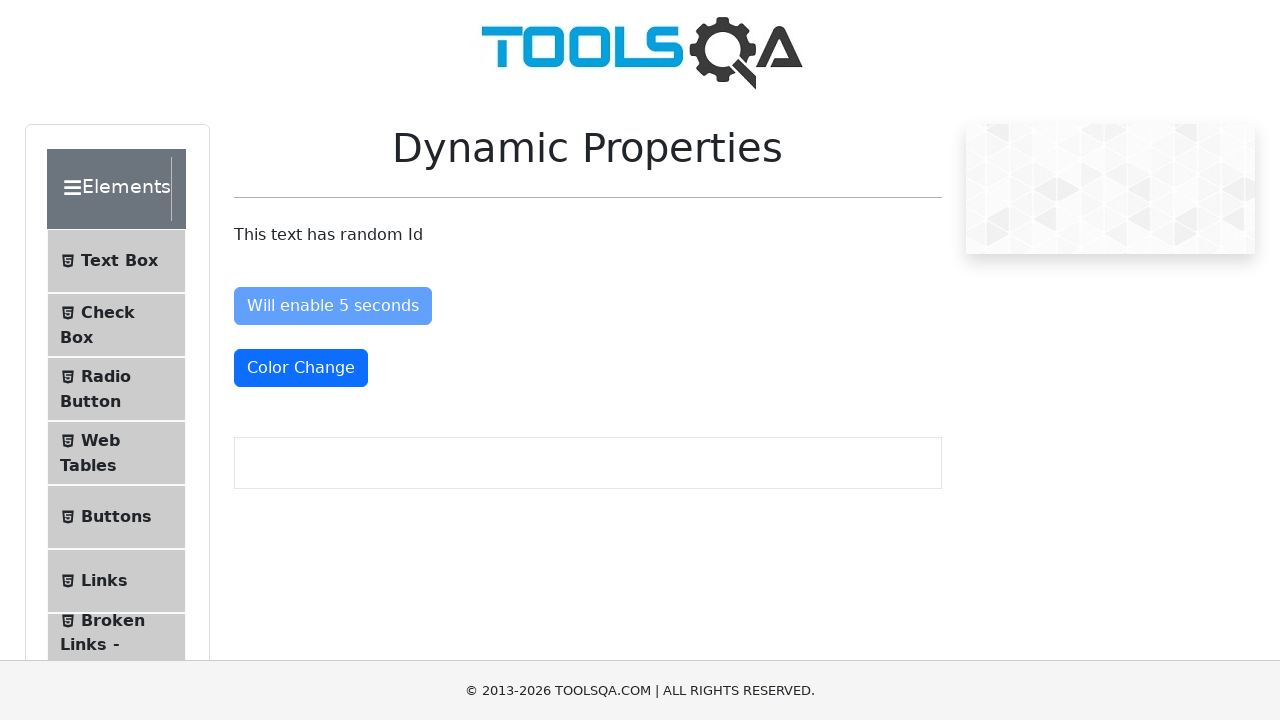

Checked current button color: rgb(255, 255, 255)
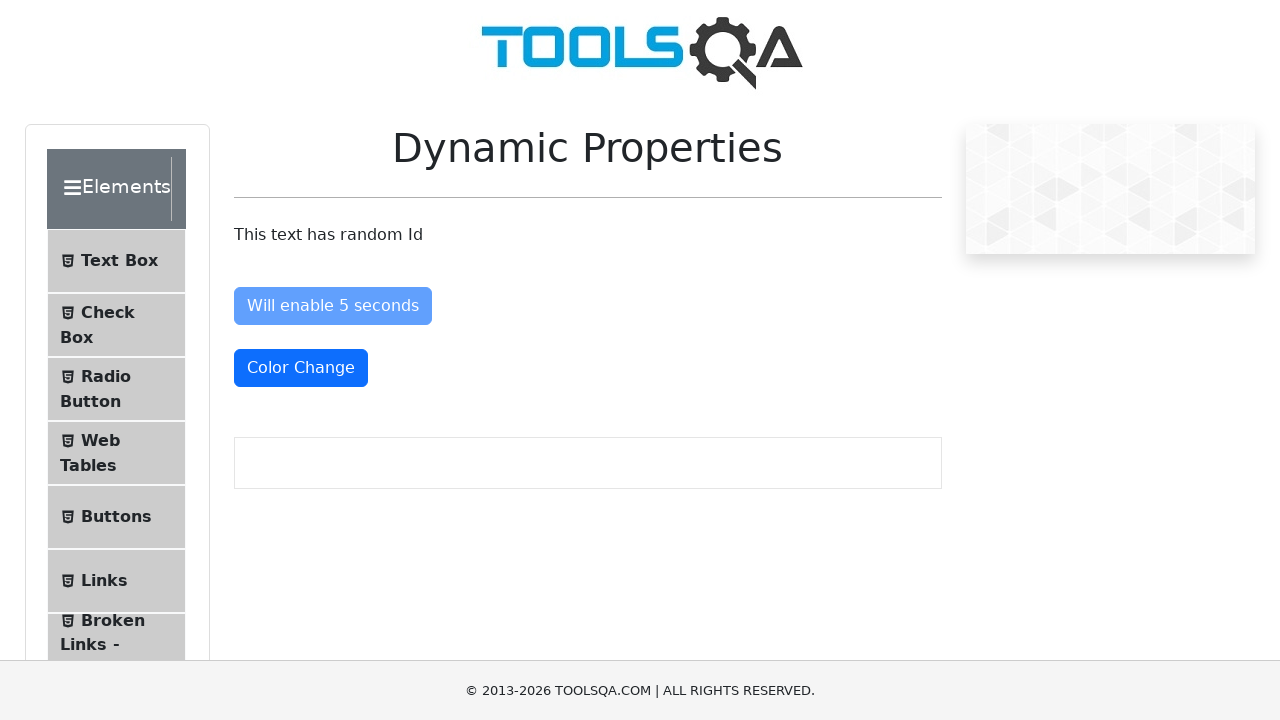

Waited 100ms before checking color again
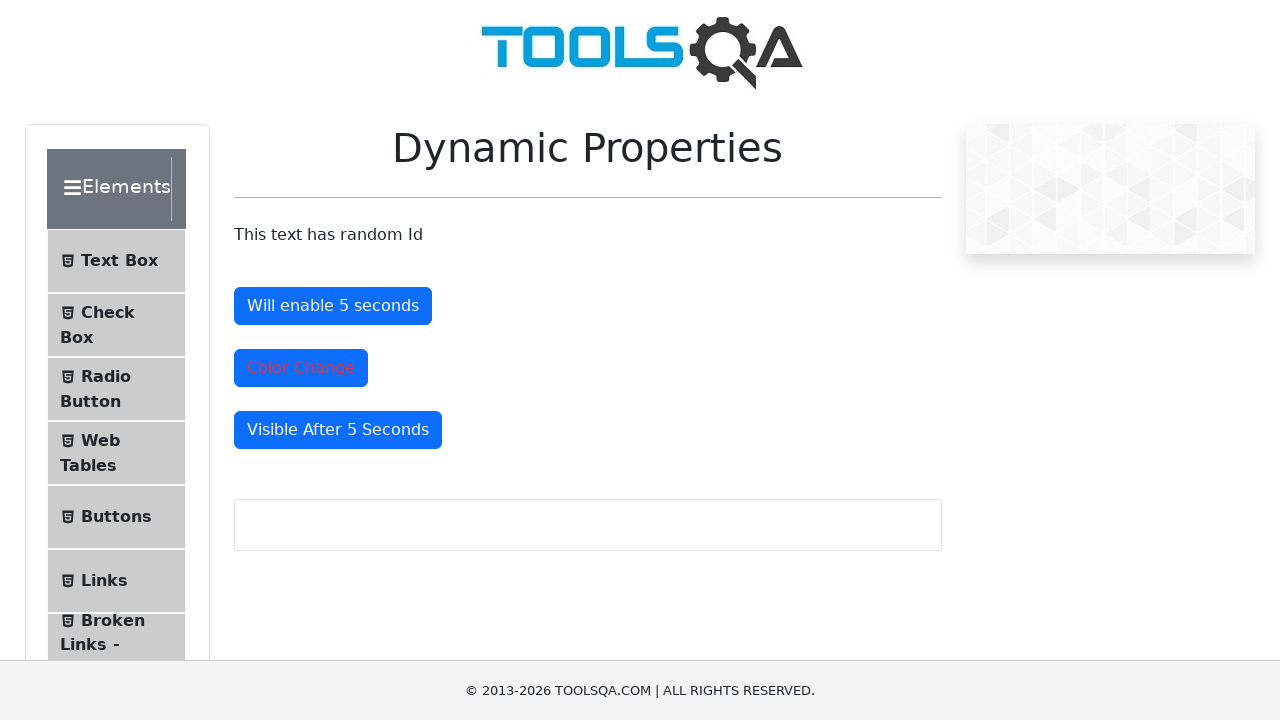

Checked current button color: rgb(220, 53, 69)
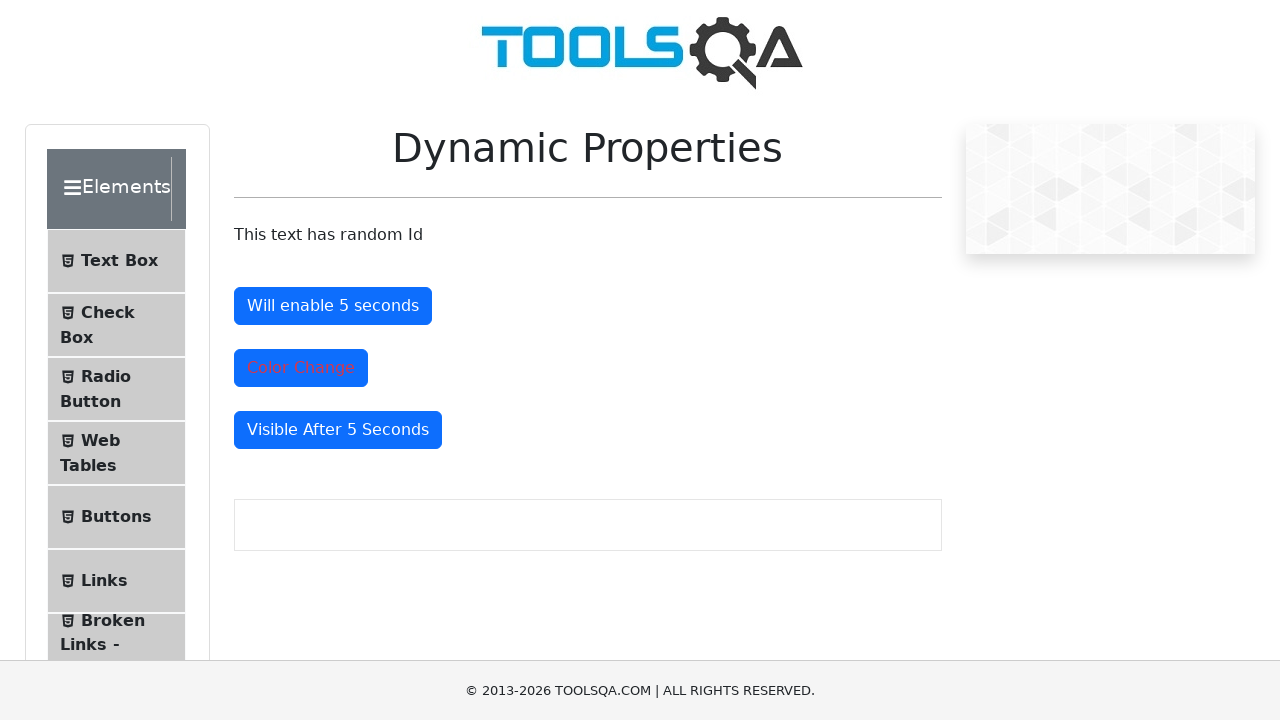

Button color changed from rgb(255, 255, 255) to rgb(220, 53, 69)
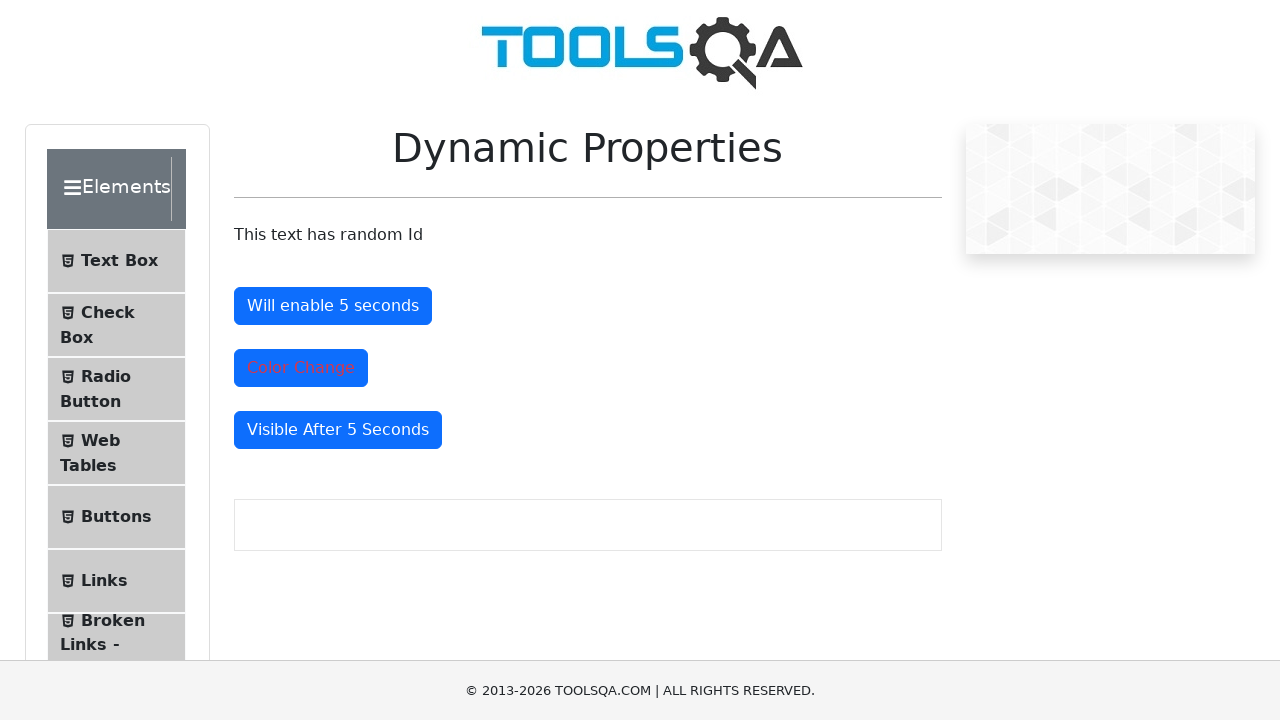

Clicked the color change button after color changed at (301, 368) on #colorChange
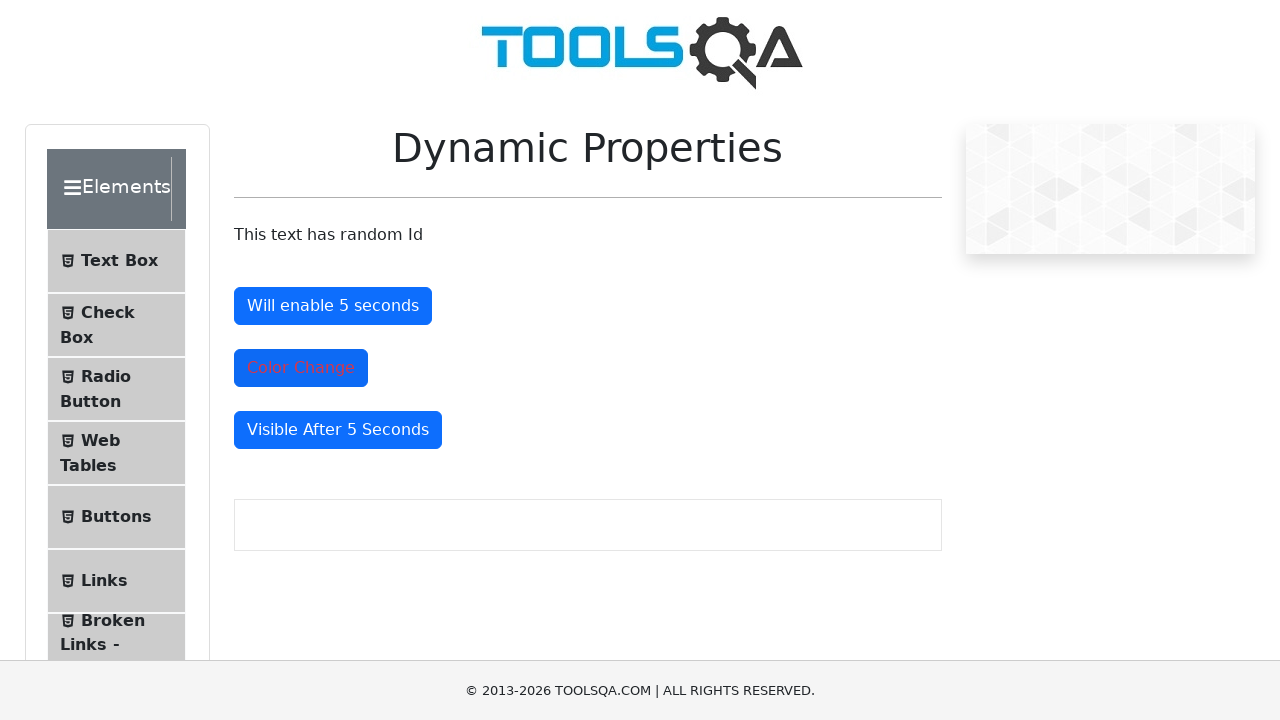

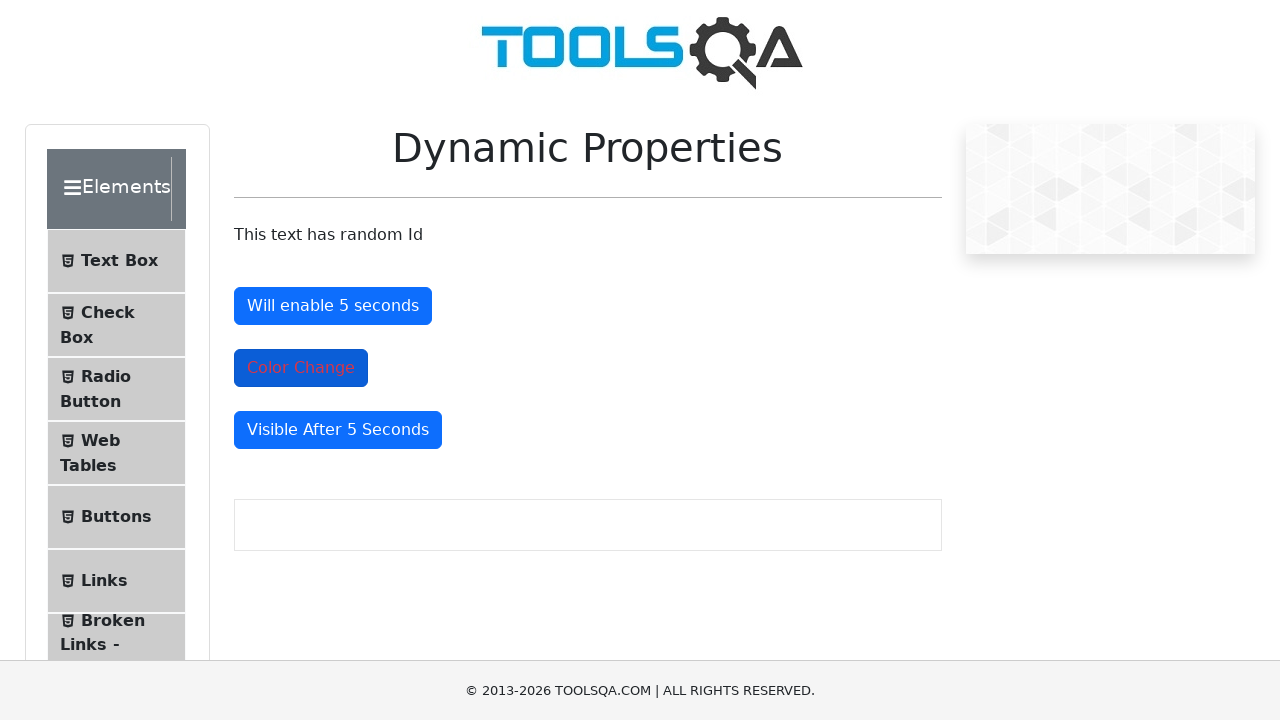